Tests the Playwright documentation site by verifying page title, checking link attributes, verifying GitHub link visibility, clicking Get Started, and taking a screenshot

Starting URL: https://playwright.dev/

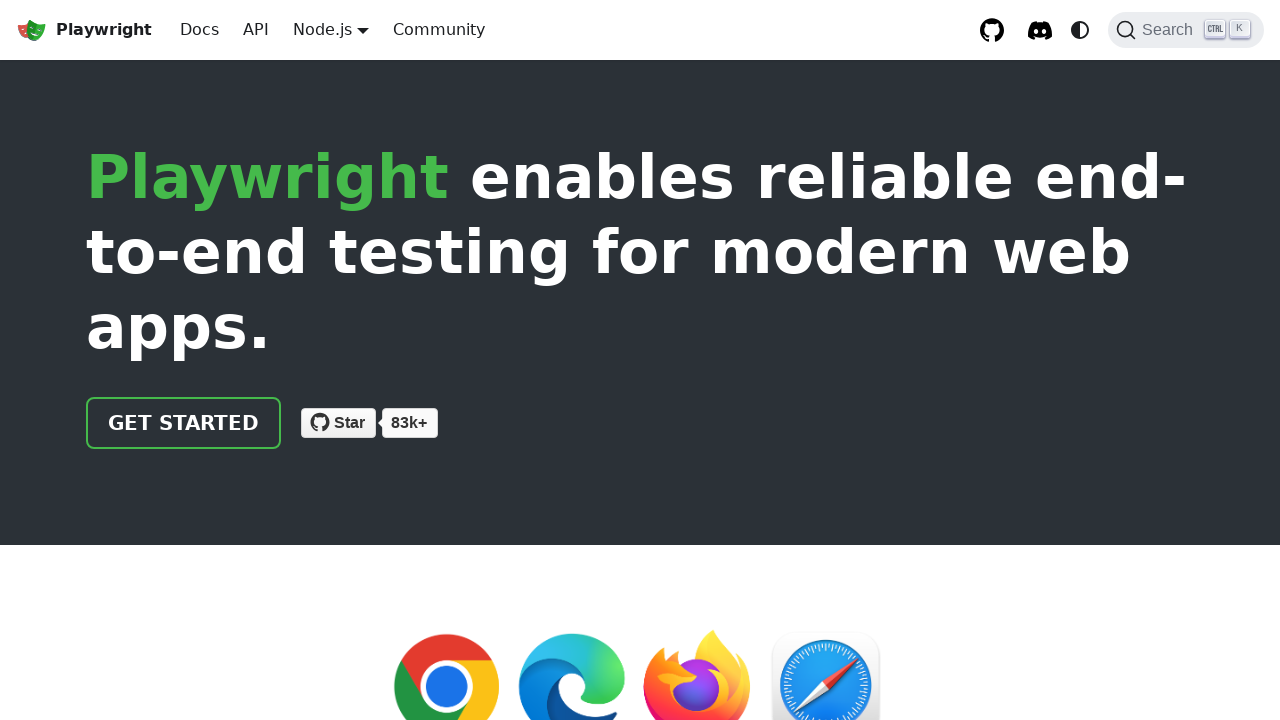

Retrieved page title
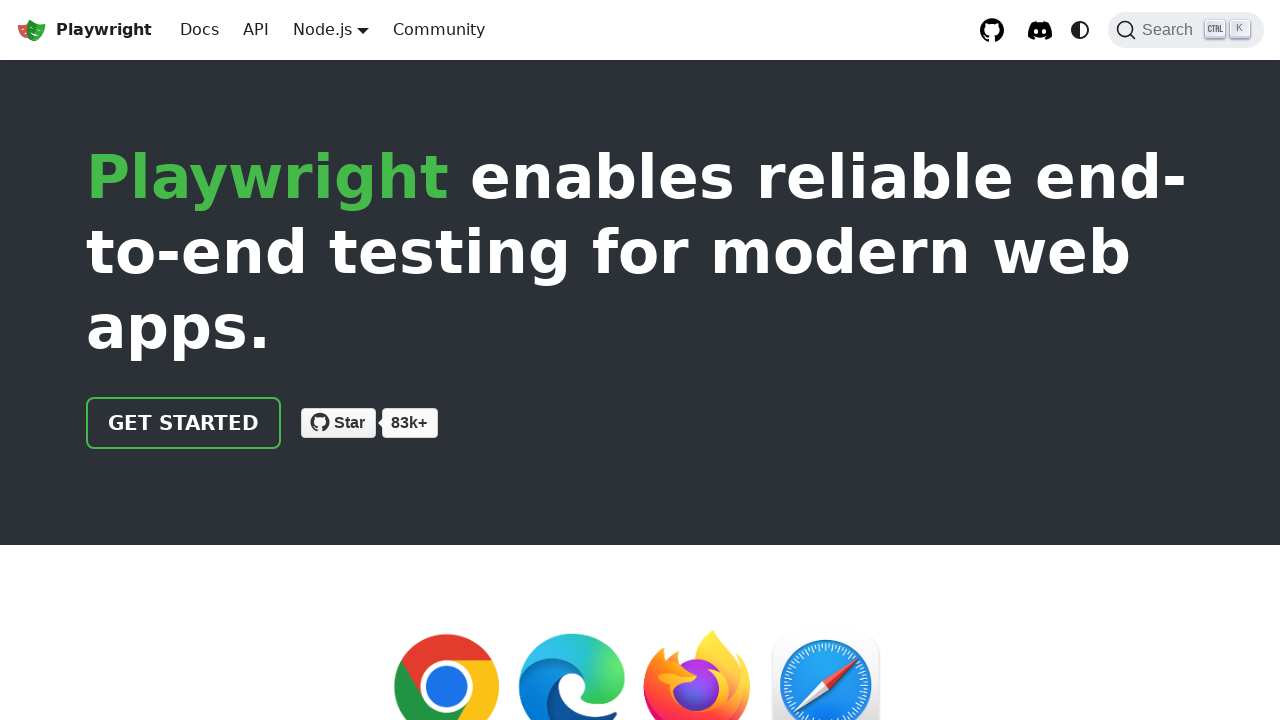

Verified page title contains 'Playwright'
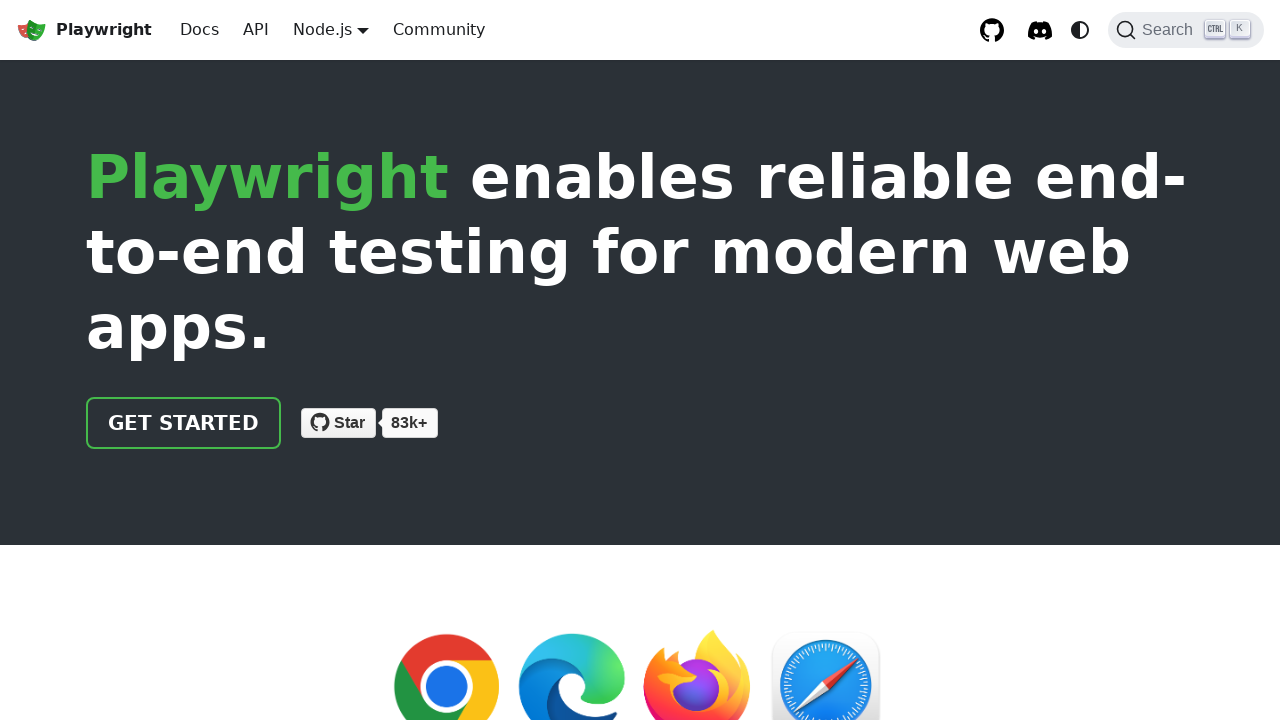

Retrieved href attribute from Get Started link
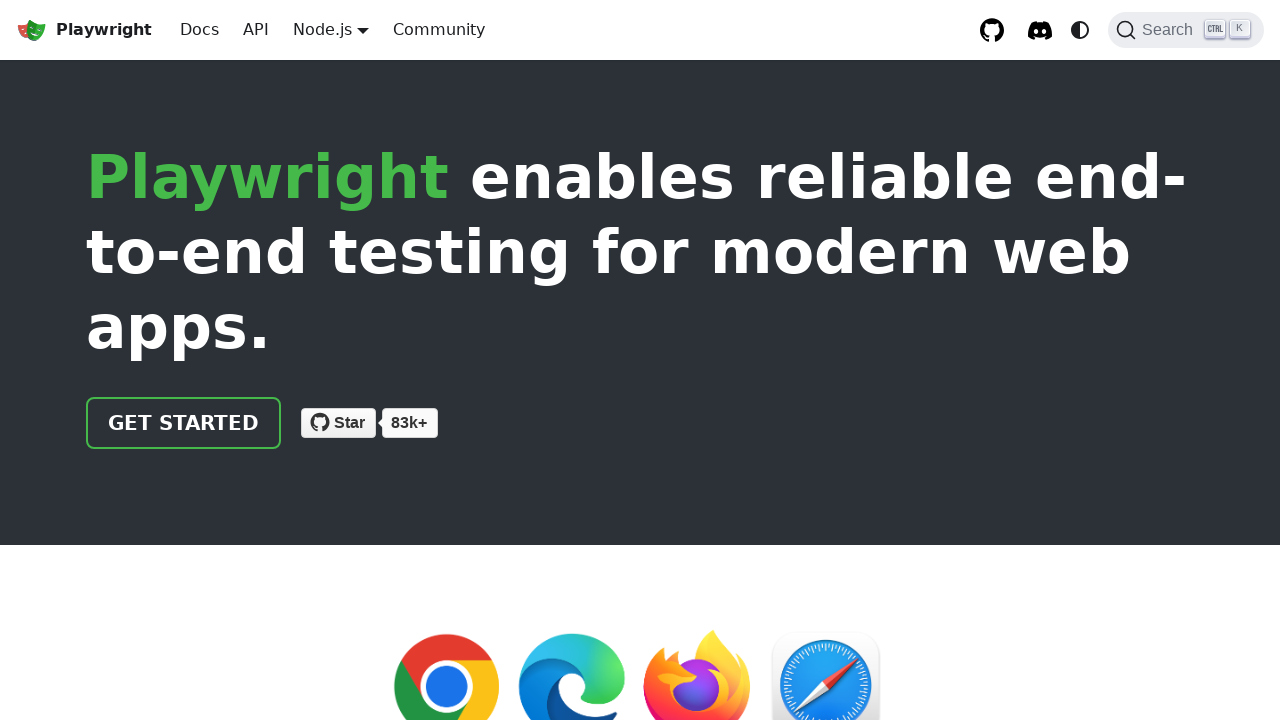

Verified Get Started link href is '/docs/intro'
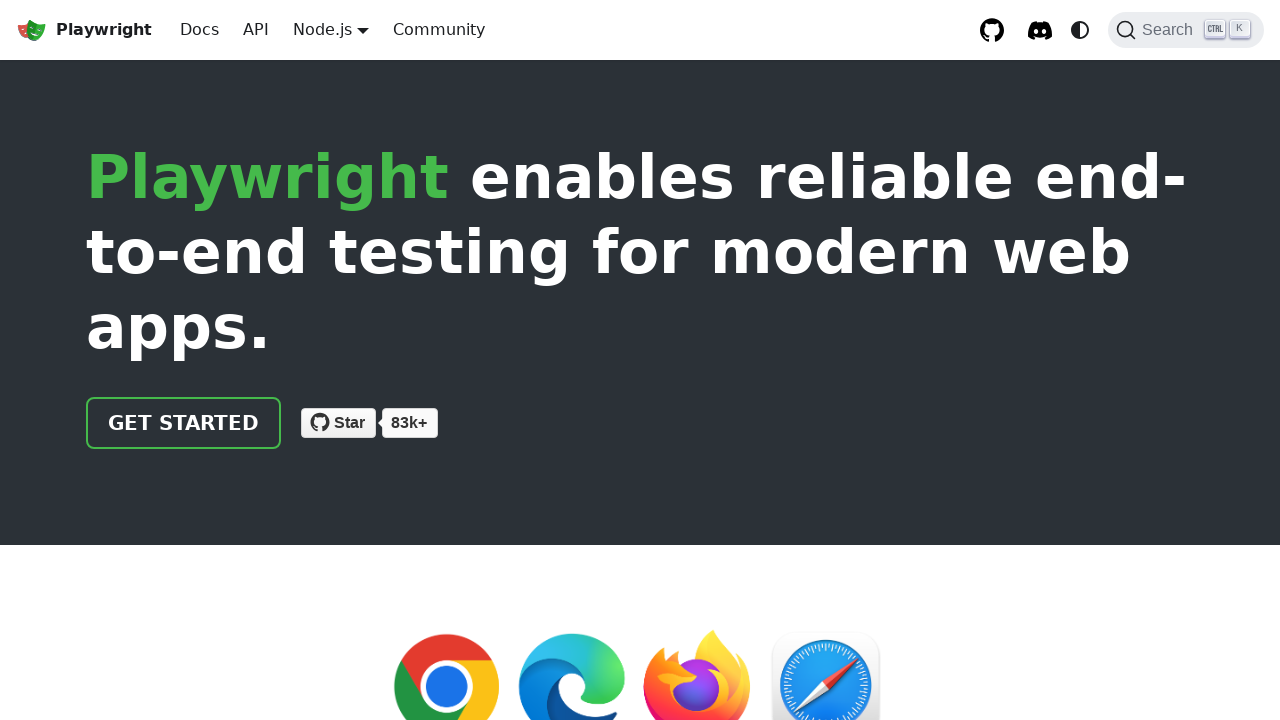

Checked GitHub repository link visibility
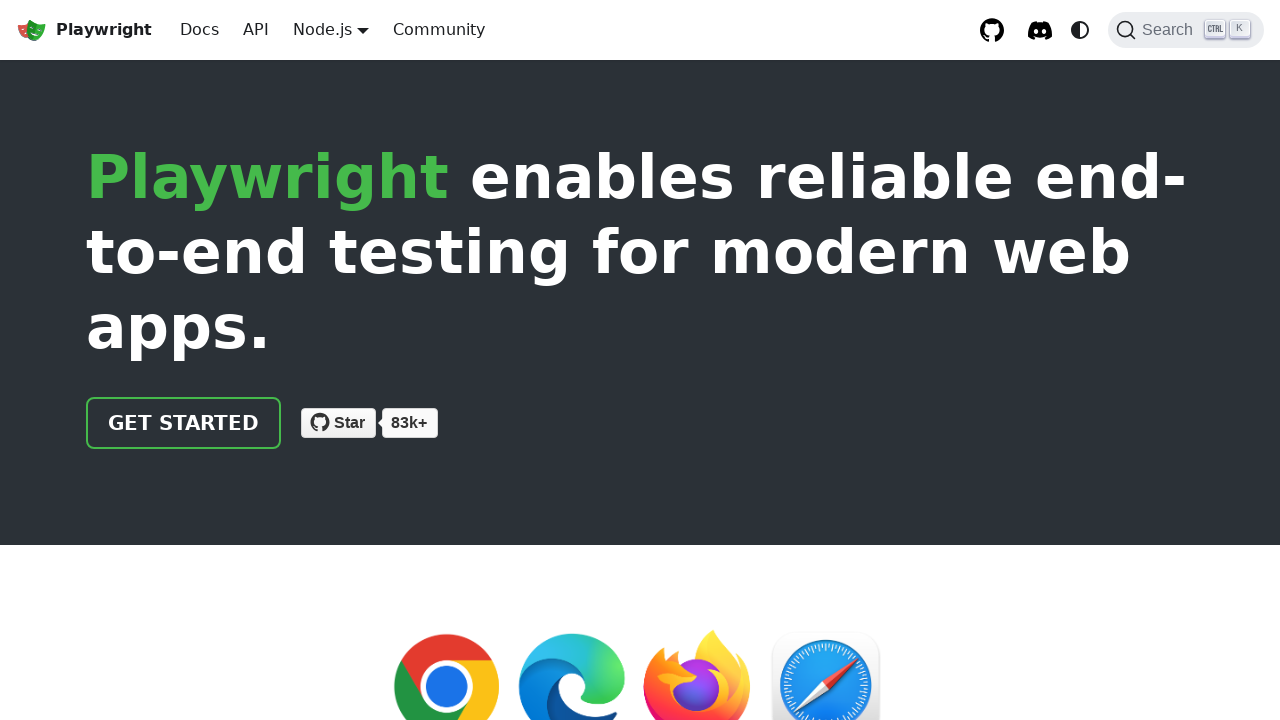

Verified GitHub repository link is visible
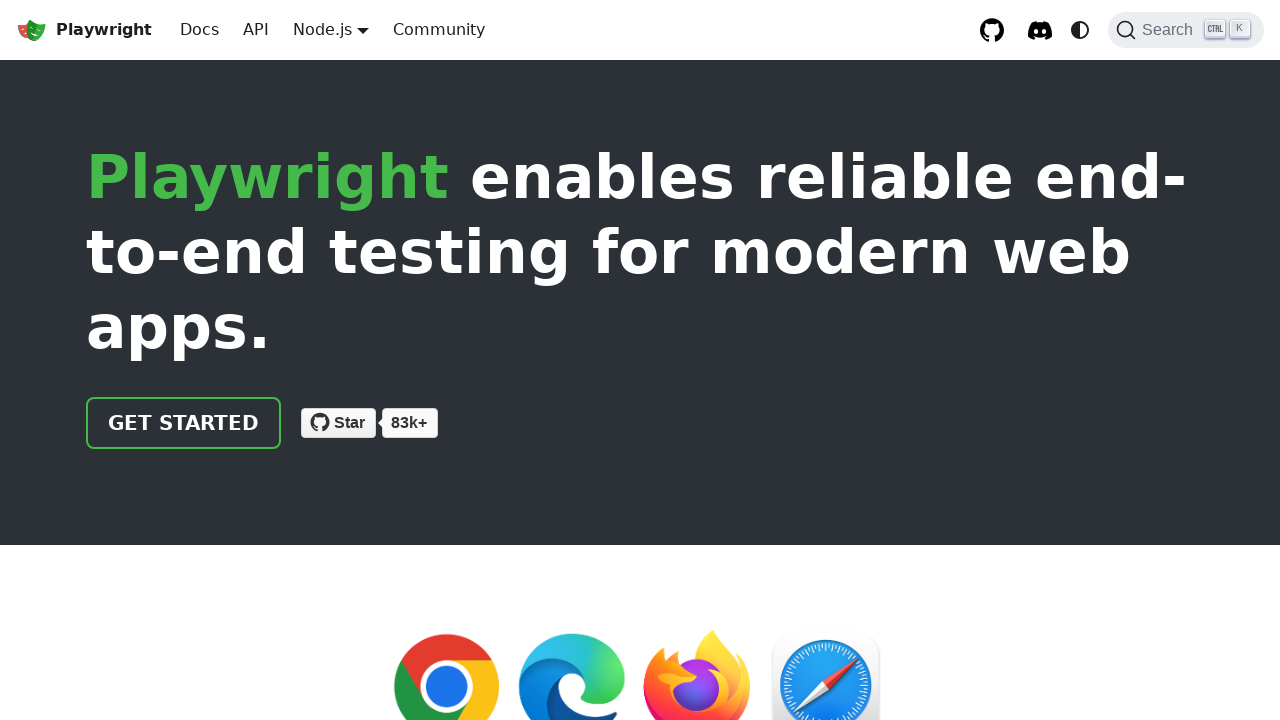

Clicked on Get Started link at (184, 423) on text=Get Started
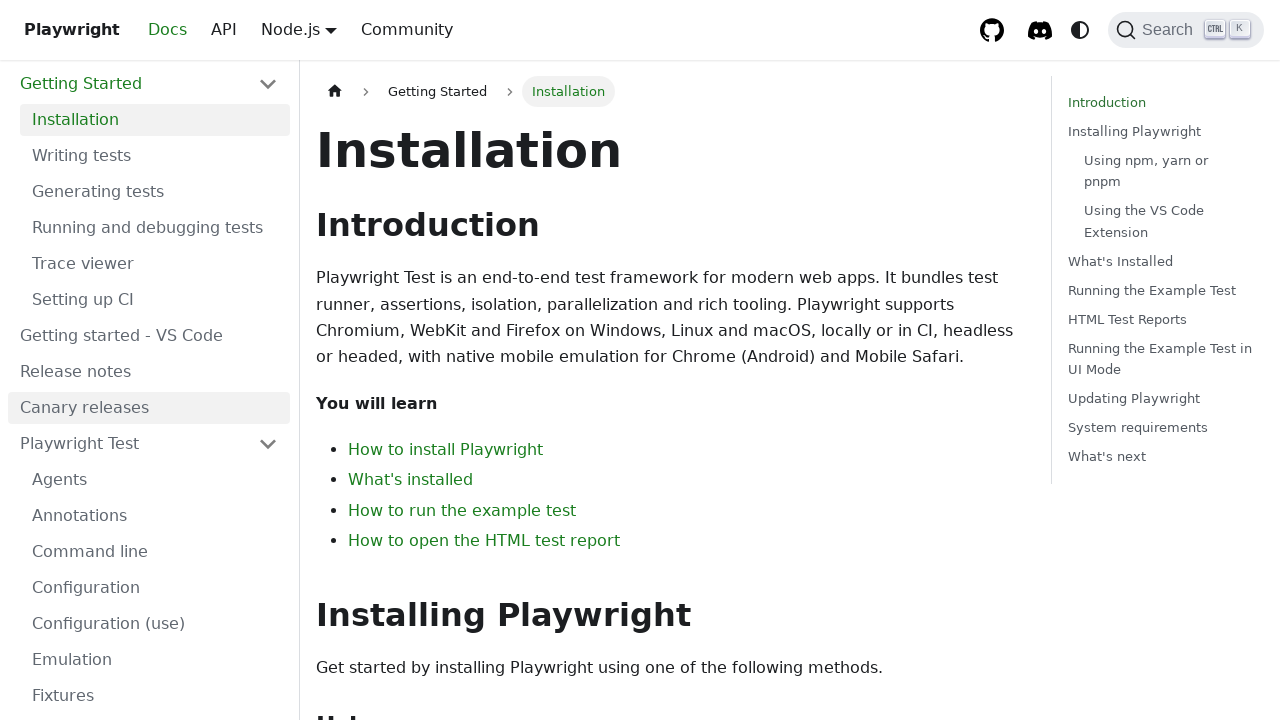

Waited for Getting Started text to appear
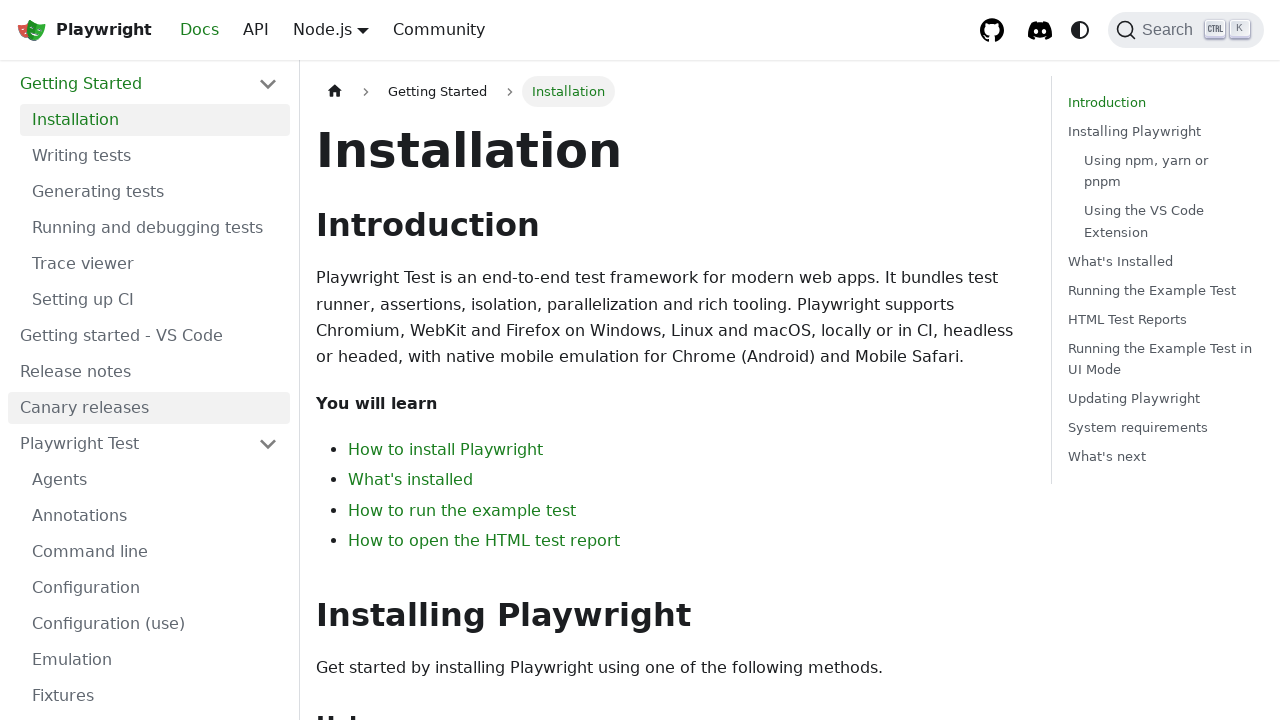

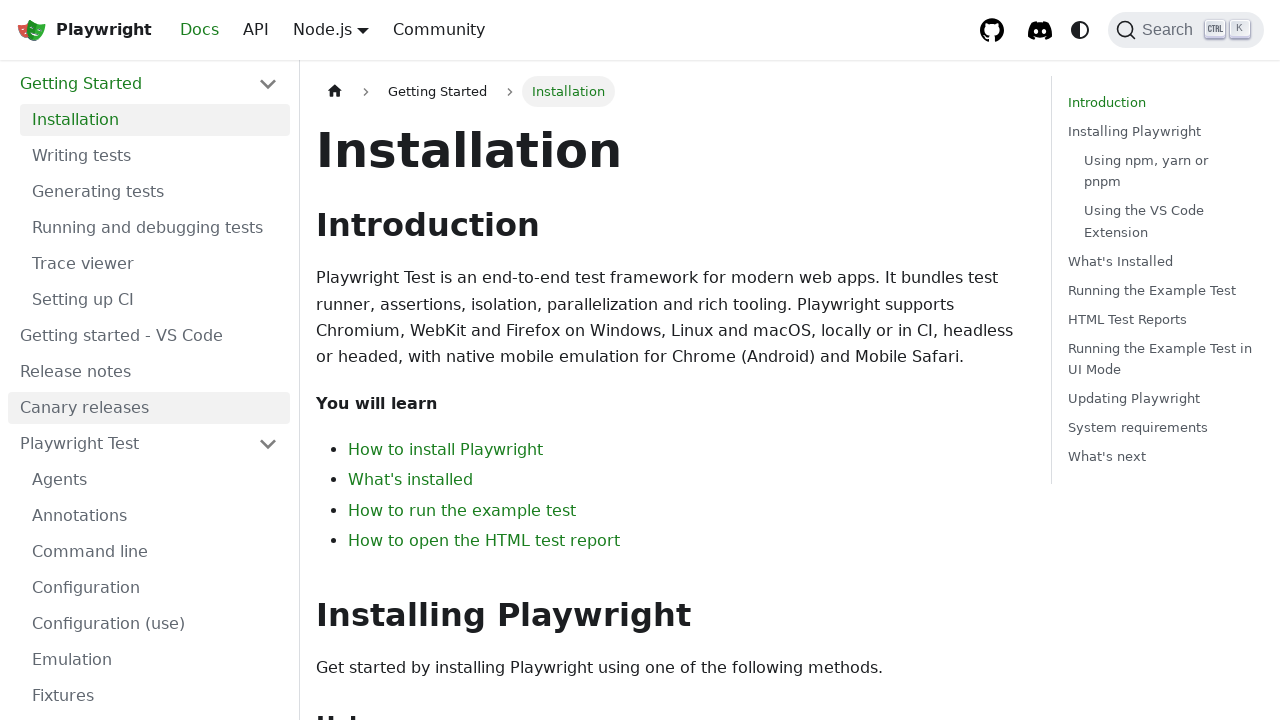